Tests sortable data tables by verifying table content and sorting functionality

Starting URL: https://the-internet.herokuapp.com/

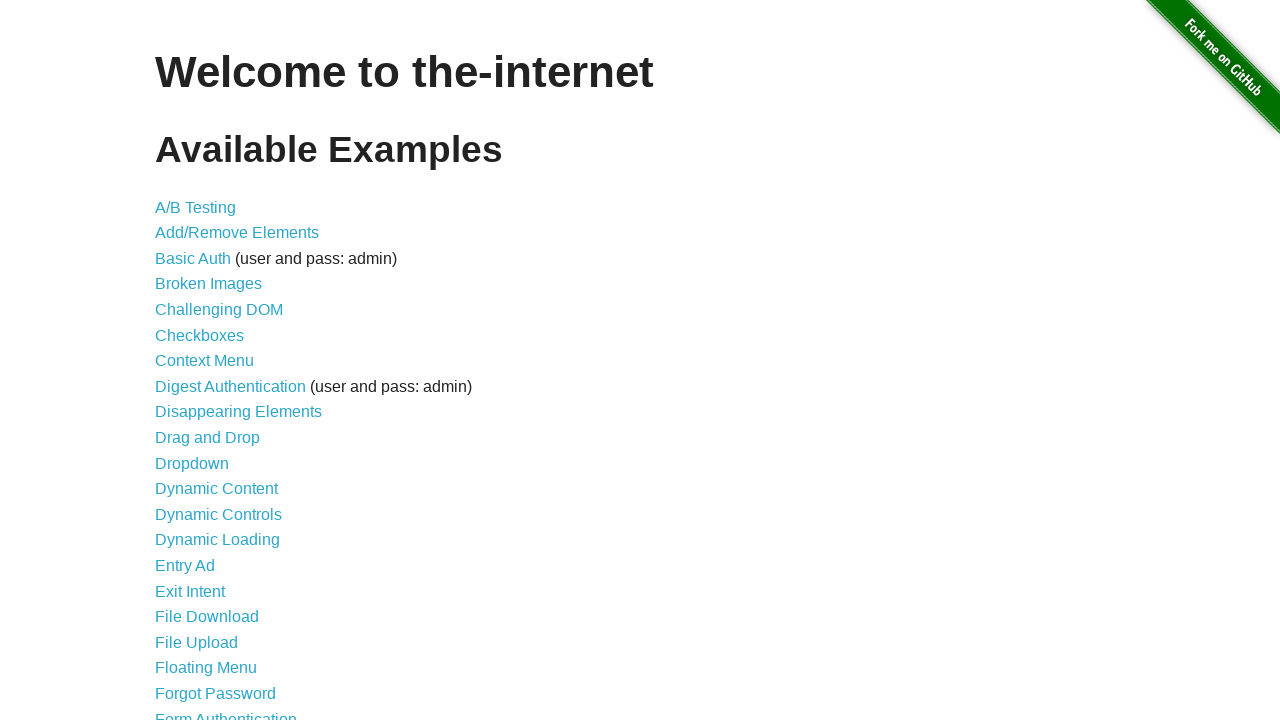

Clicked on Sortable Data Tables link at (230, 574) on a[href='/tables']
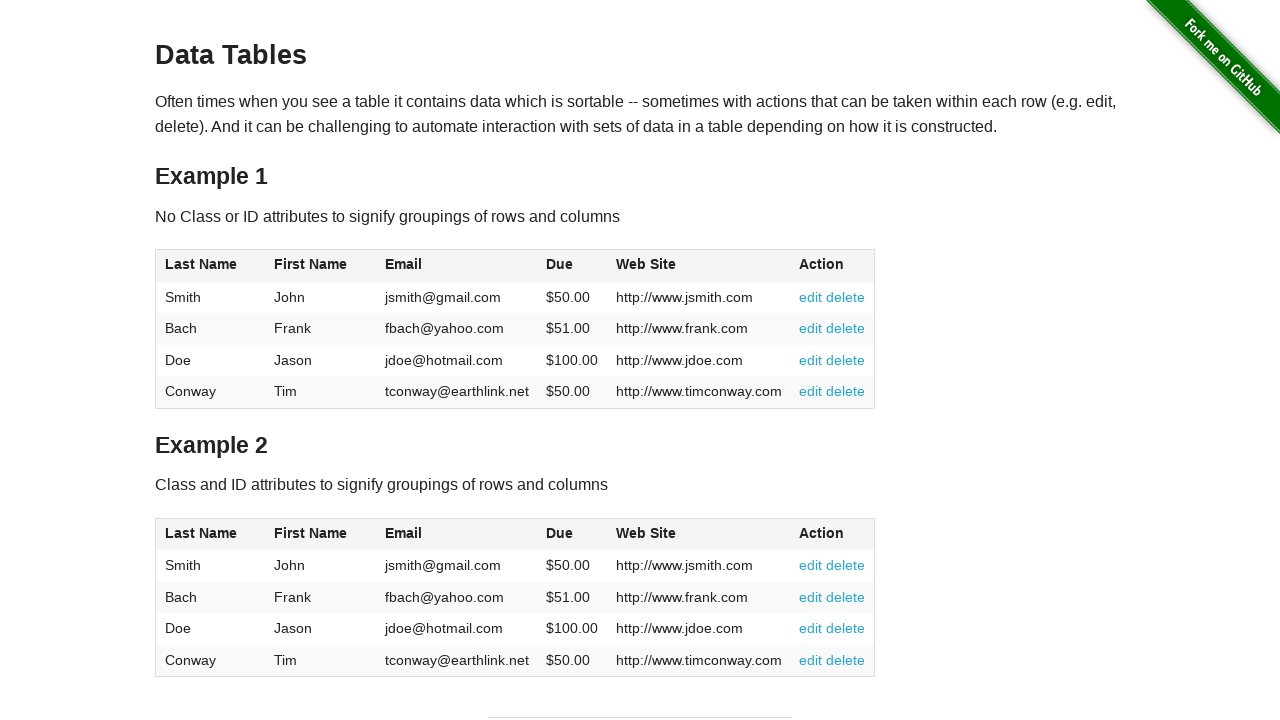

Table 1 loaded successfully
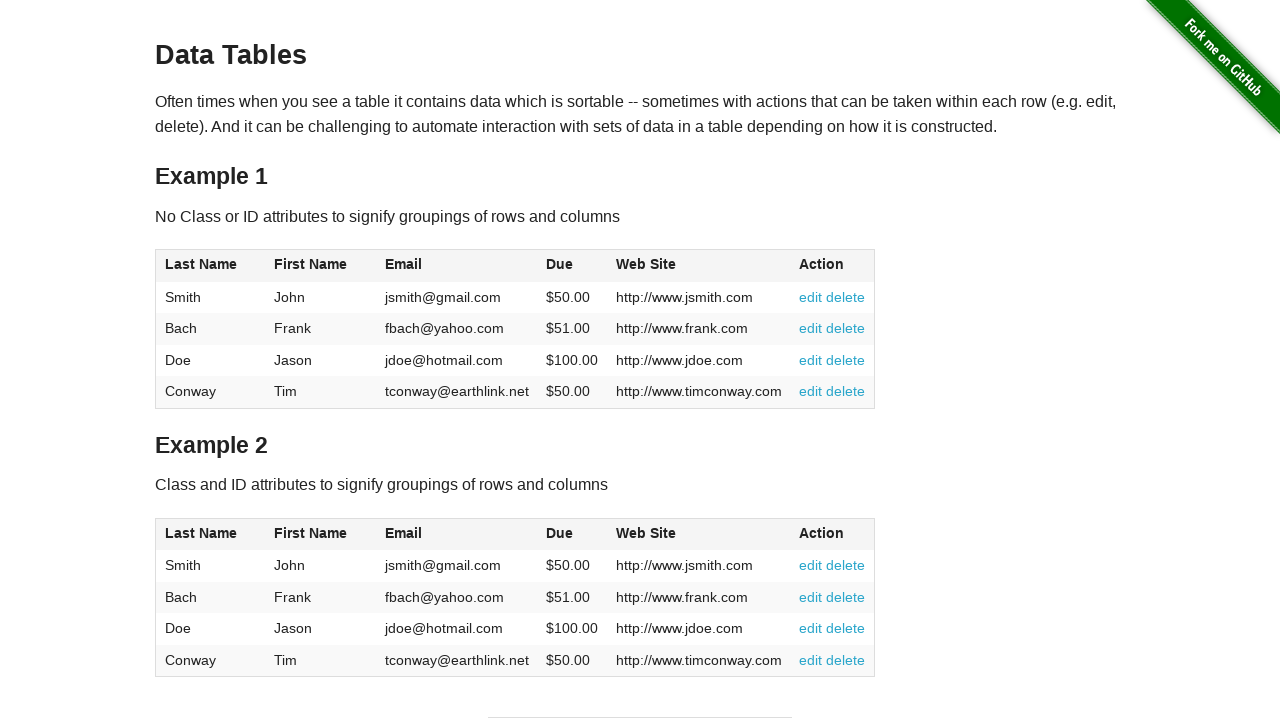

Retrieved all website values from Table 1 Web Site column
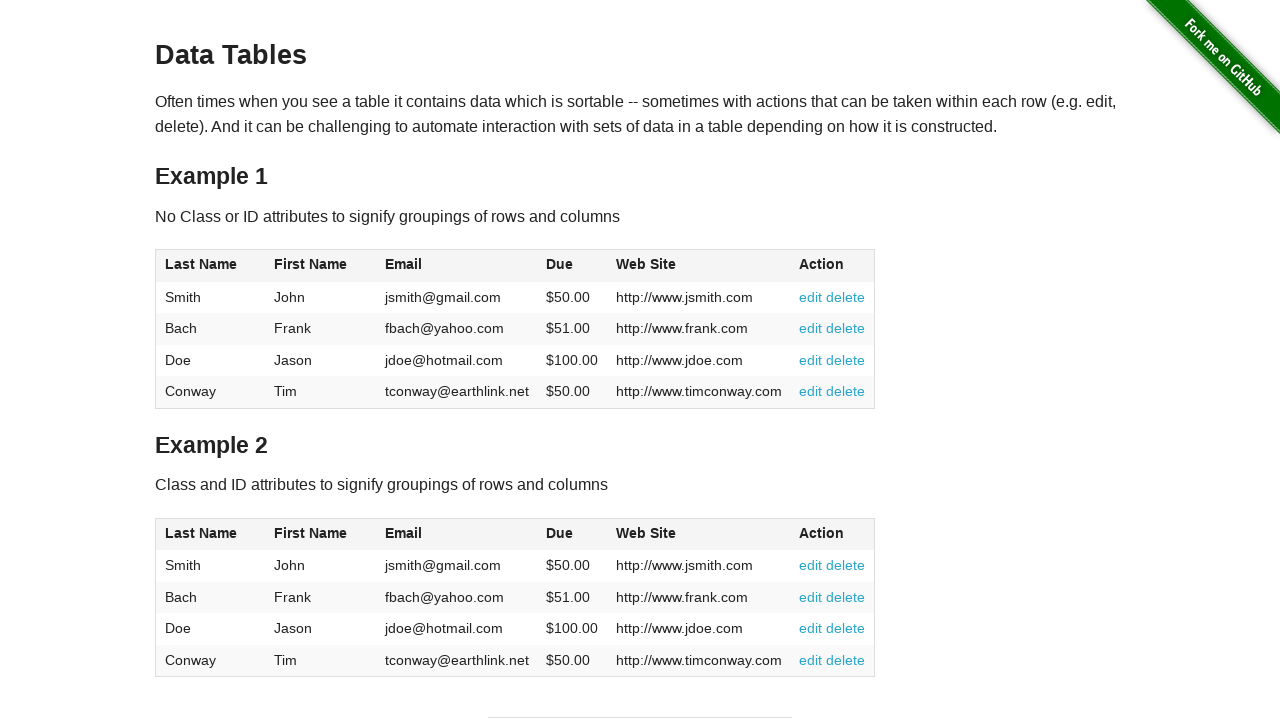

Verified that 'http://www.jdoe.com' is present in Table 1 Web Site column
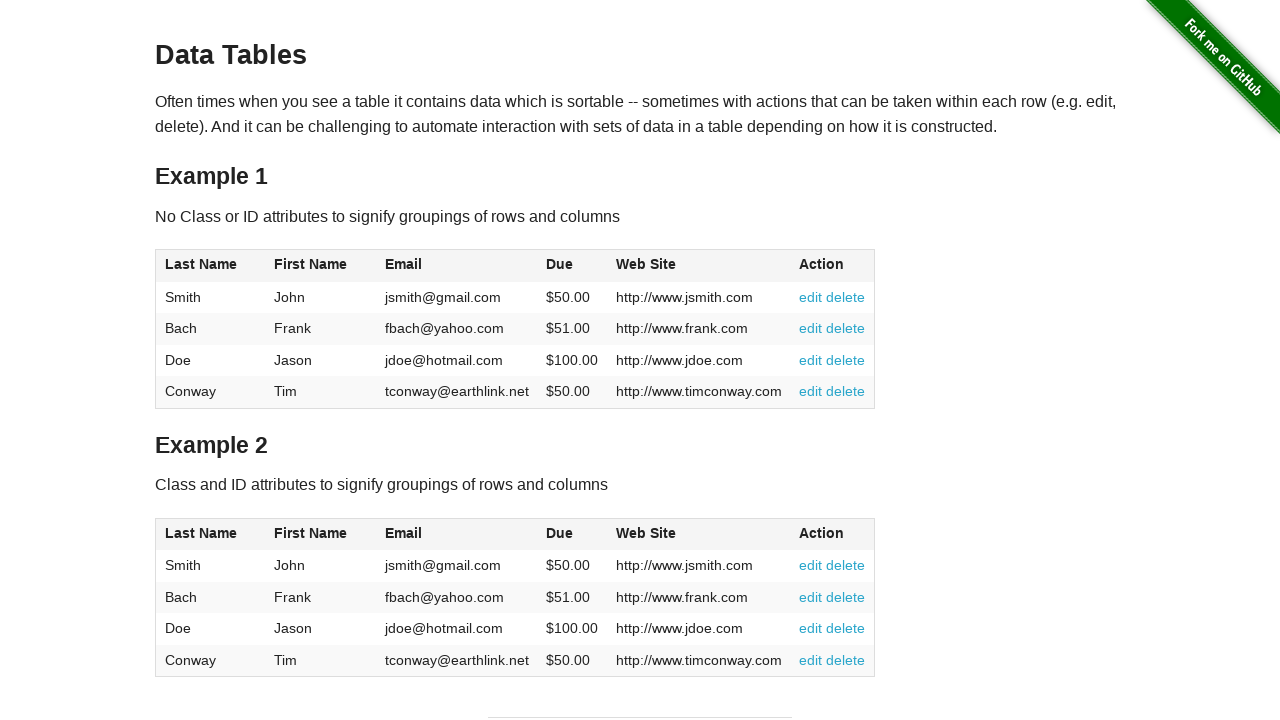

Clicked on Table 2 Last Name column header to sort at (210, 534) on #table2 thead tr th:nth-child(1)
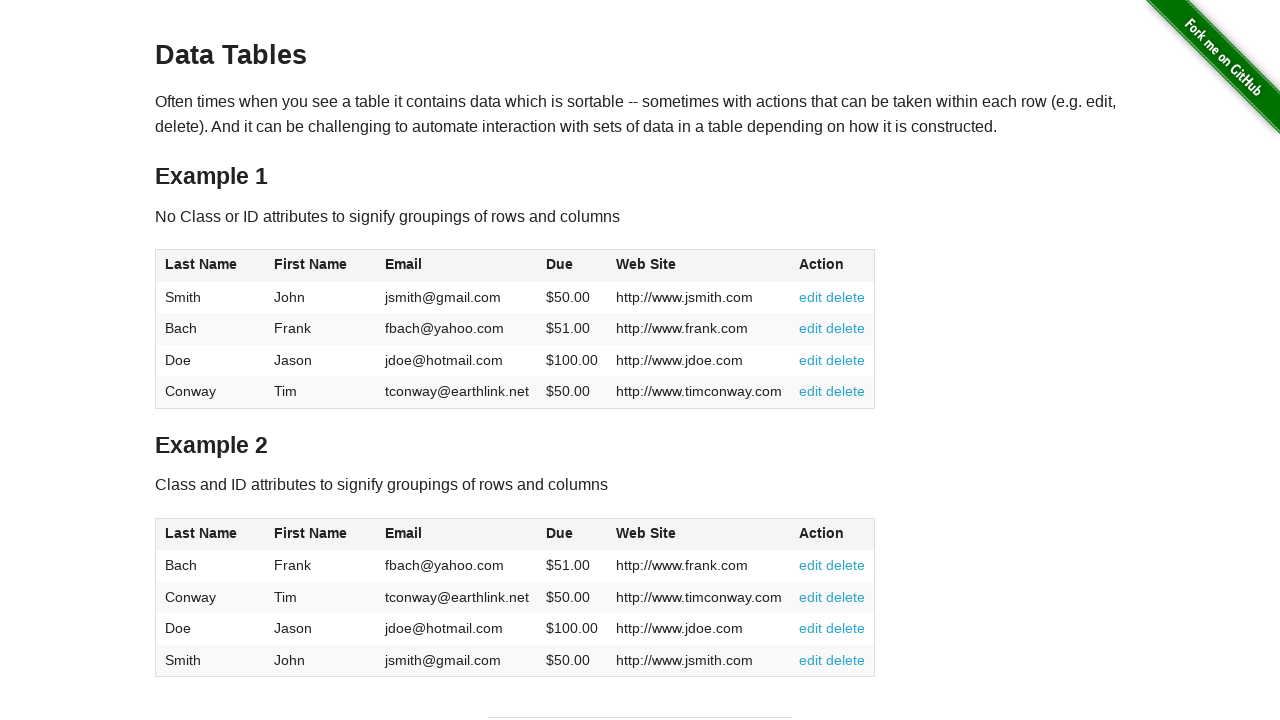

Retrieved all last name values from sorted Table 2
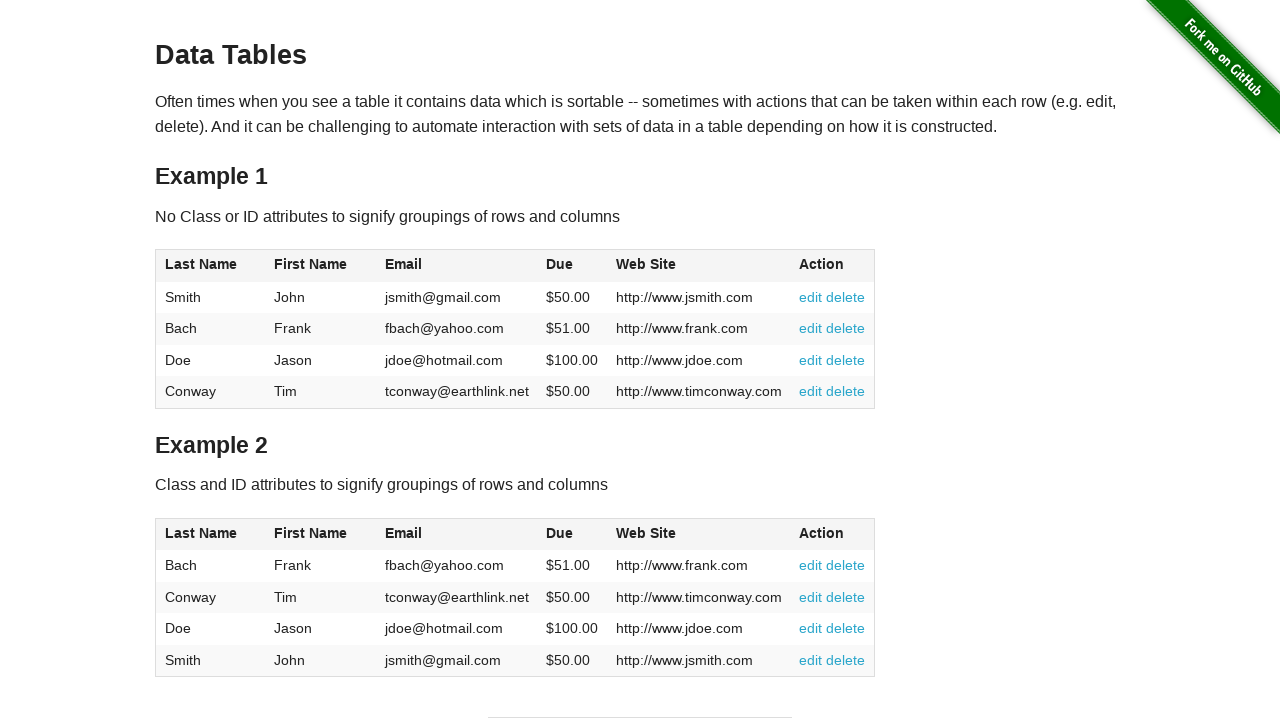

Verified that Table 2 Last Name column is sorted with 'Bach' appearing first
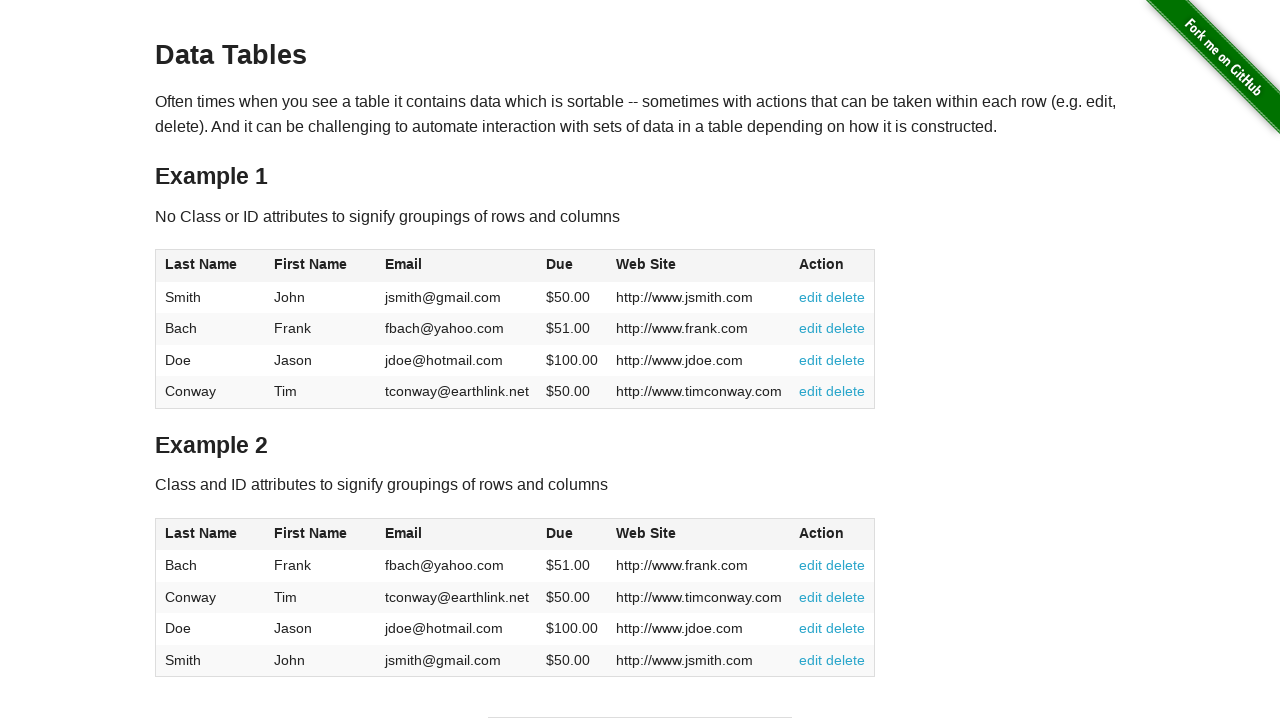

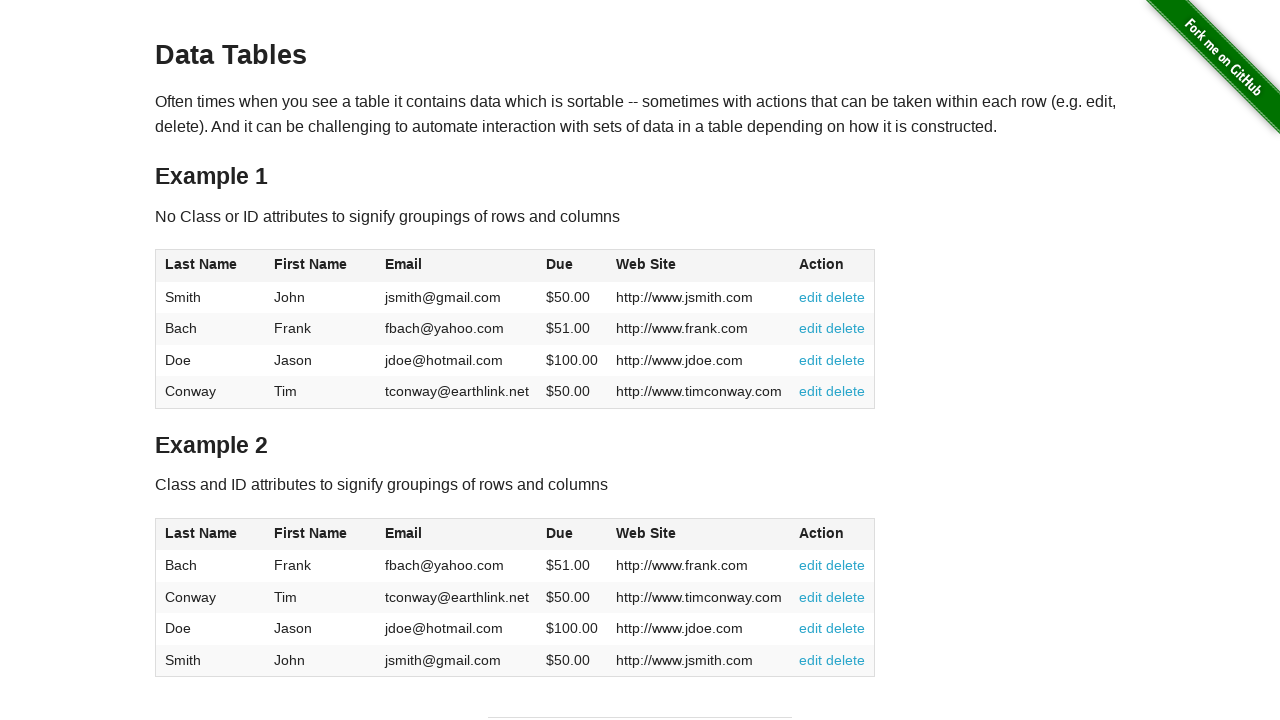